Tests dismissing a JavaScript confirm dialog by clicking the second button and verifying the cancel action

Starting URL: https://the-internet.herokuapp.com/javascript_alerts

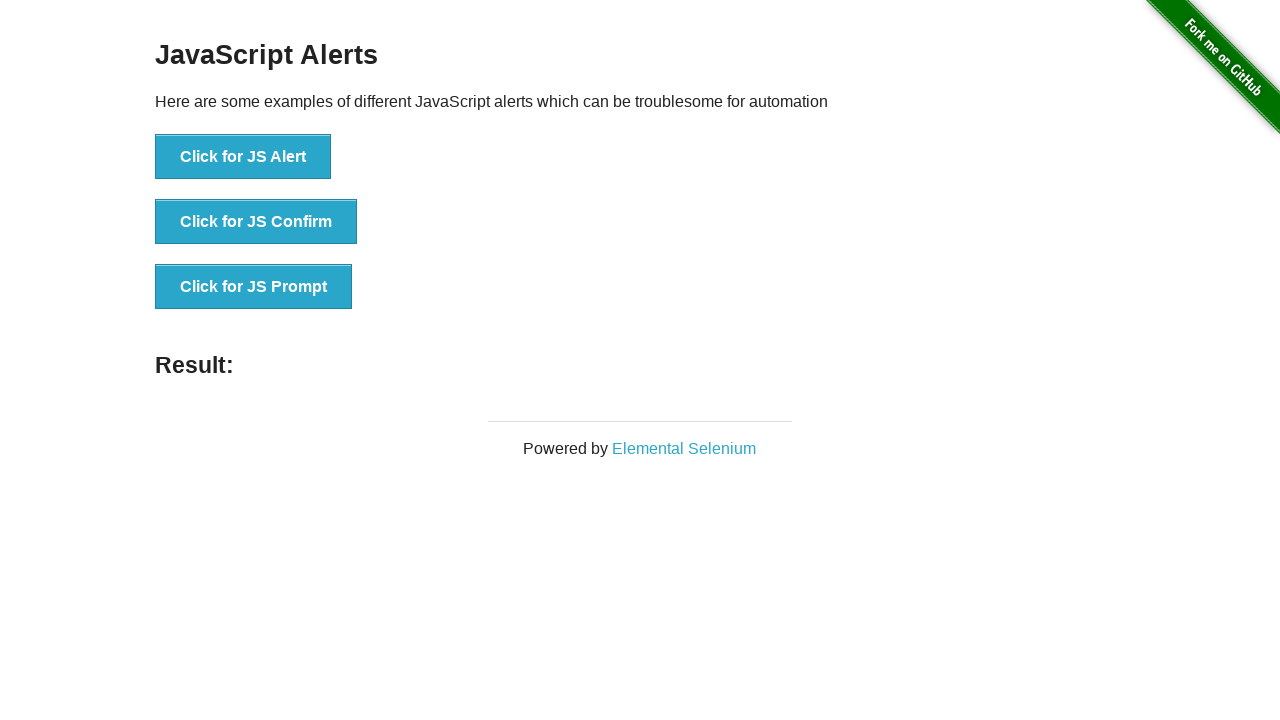

Clicked 'Click for JS Confirm' button to trigger JavaScript confirm dialog at (256, 222) on text='Click for JS Confirm'
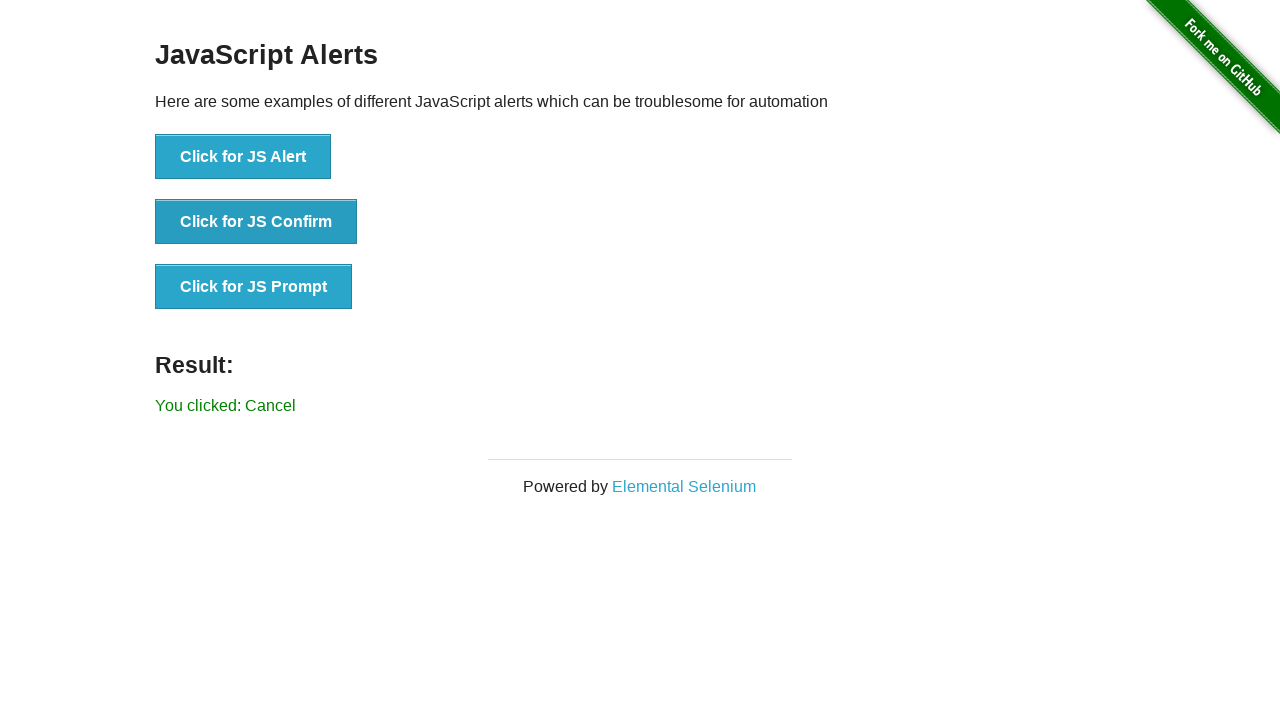

Set up dialog handler to dismiss the confirm dialog
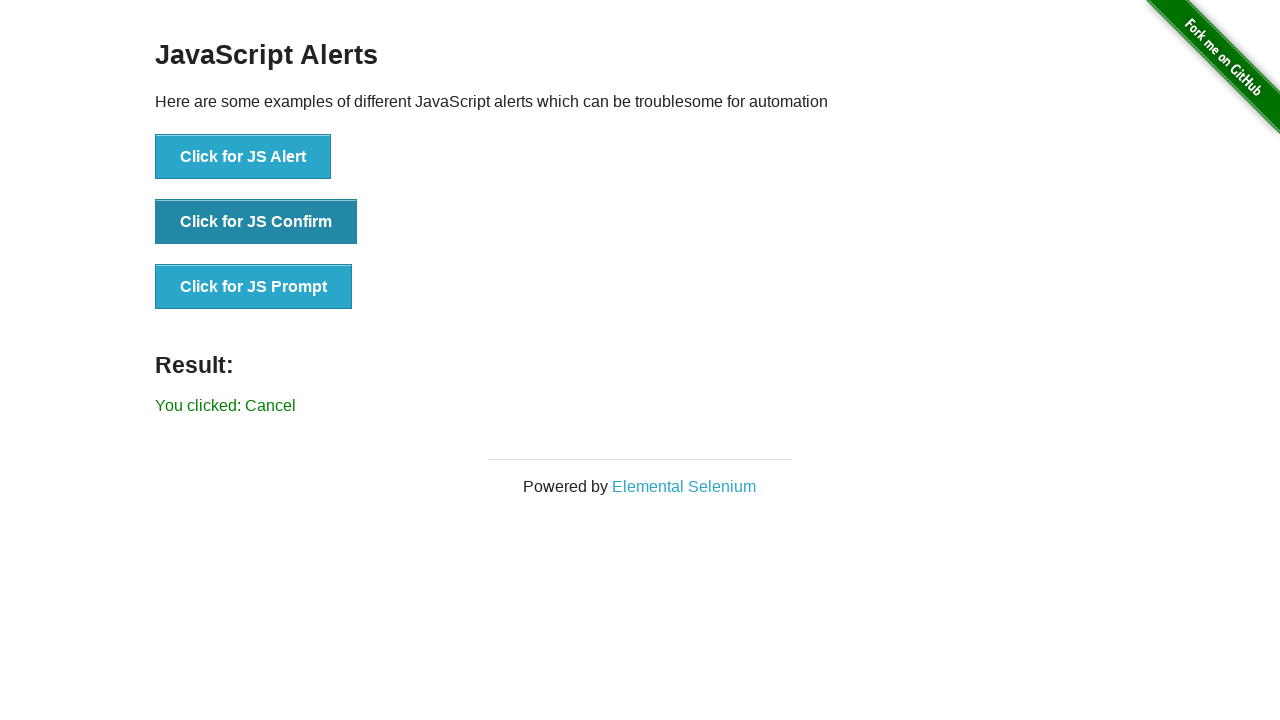

Retrieved result text from #result element
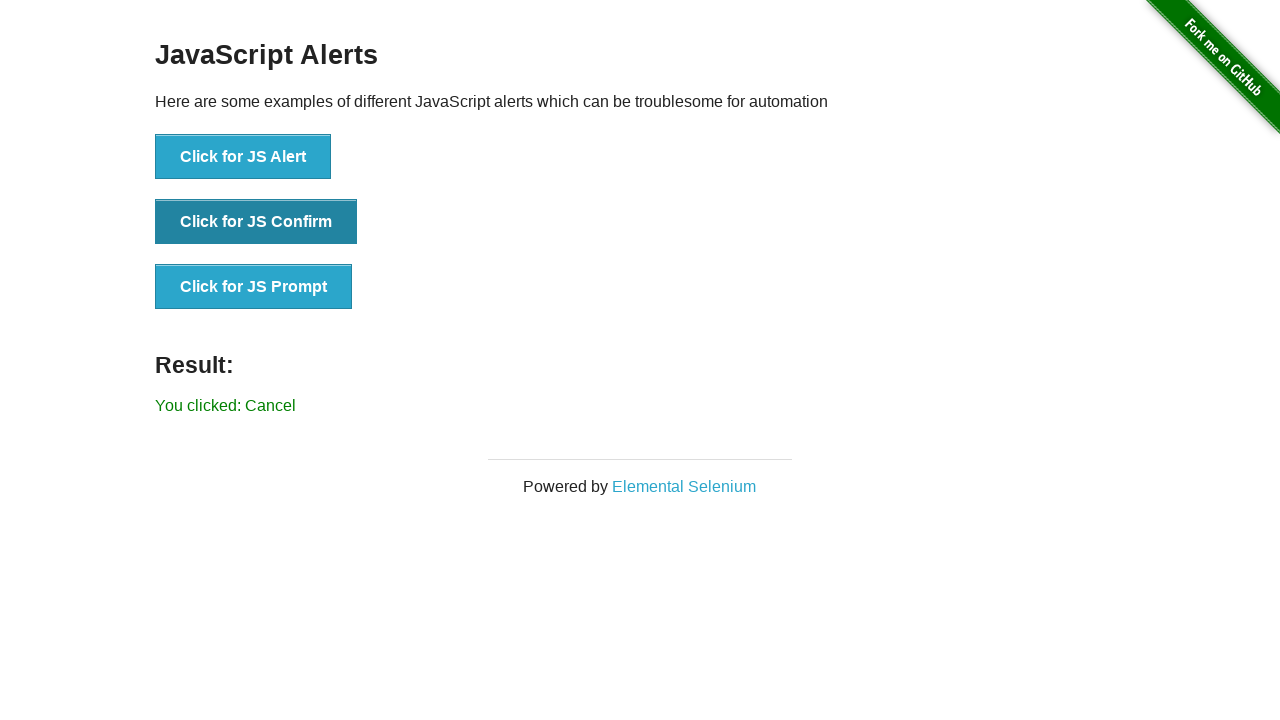

Verified that result text does not contain 'successfuly', confirming dialog was dismissed
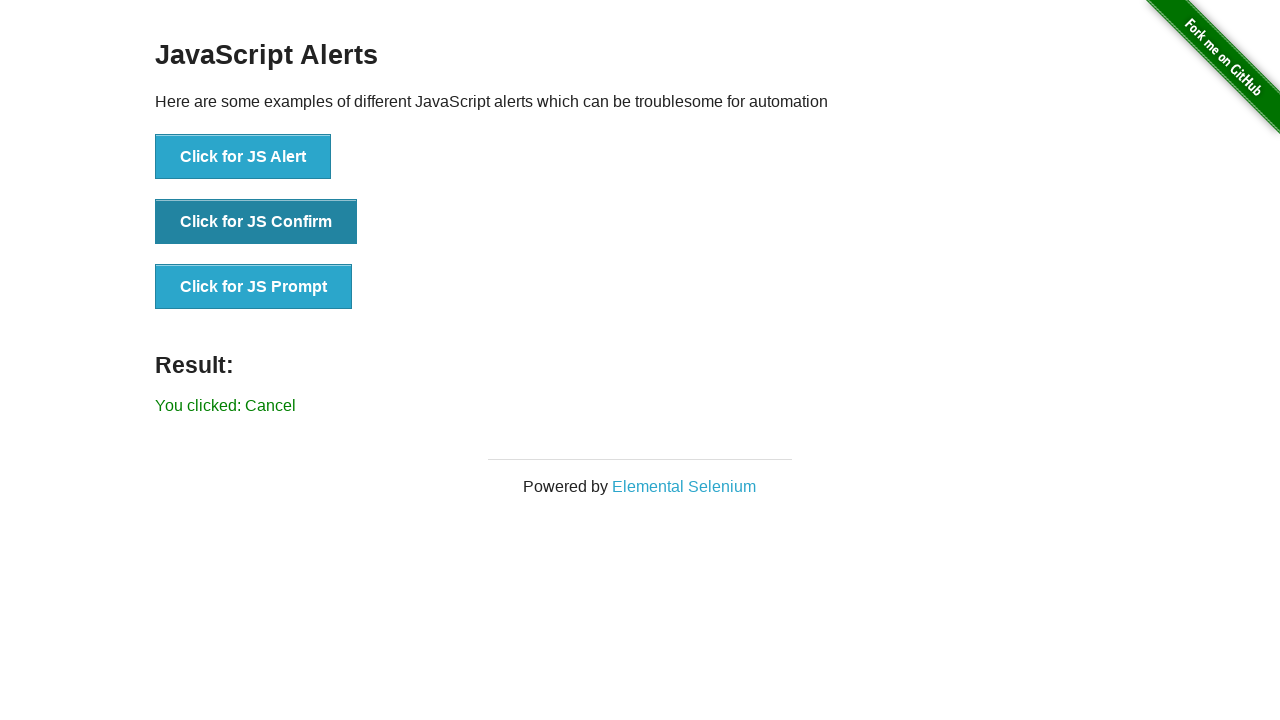

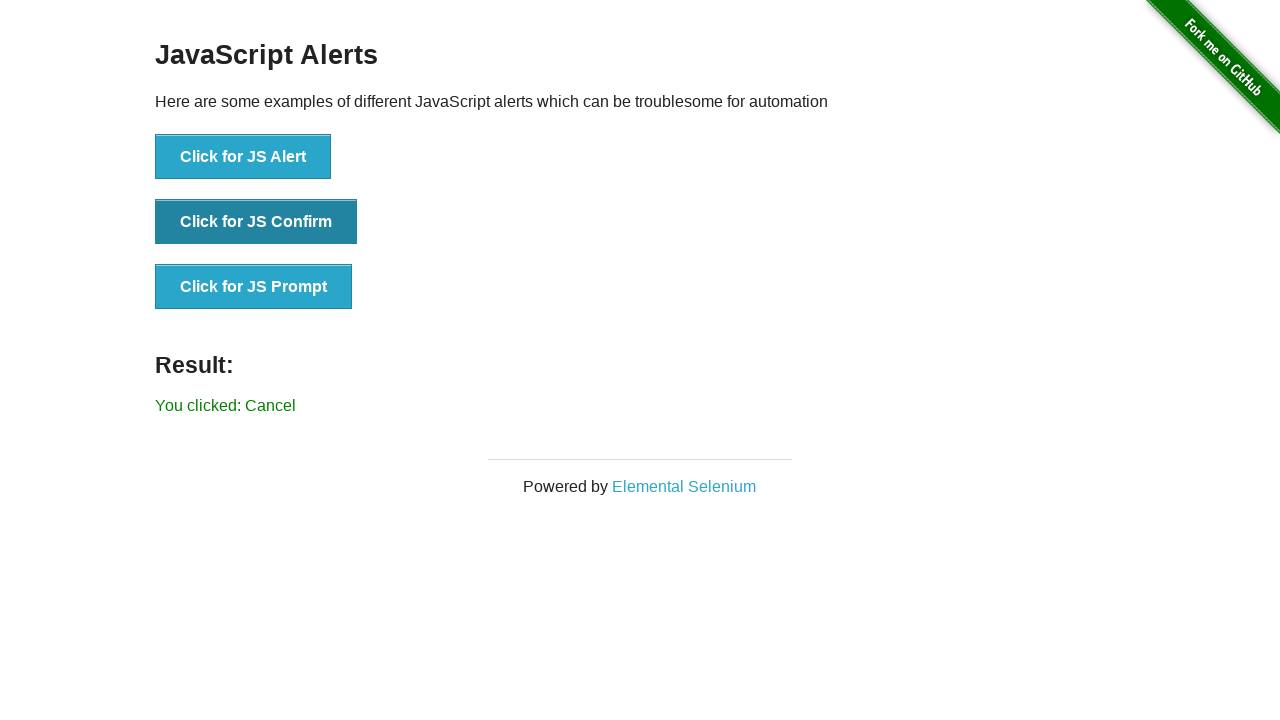